Navigates to a news website and verifies that location/state links are present on the page

Starting URL: https://shuru.co.in/news

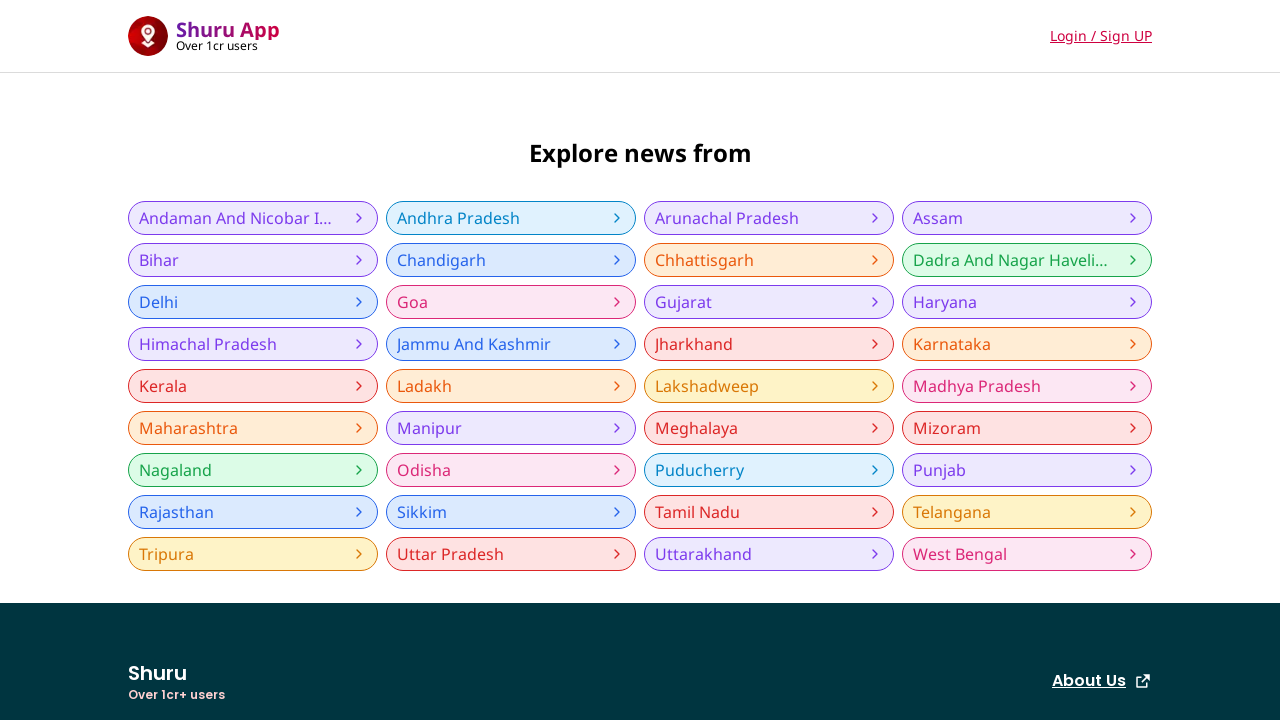

Navigated to news website at https://shuru.co.in/news
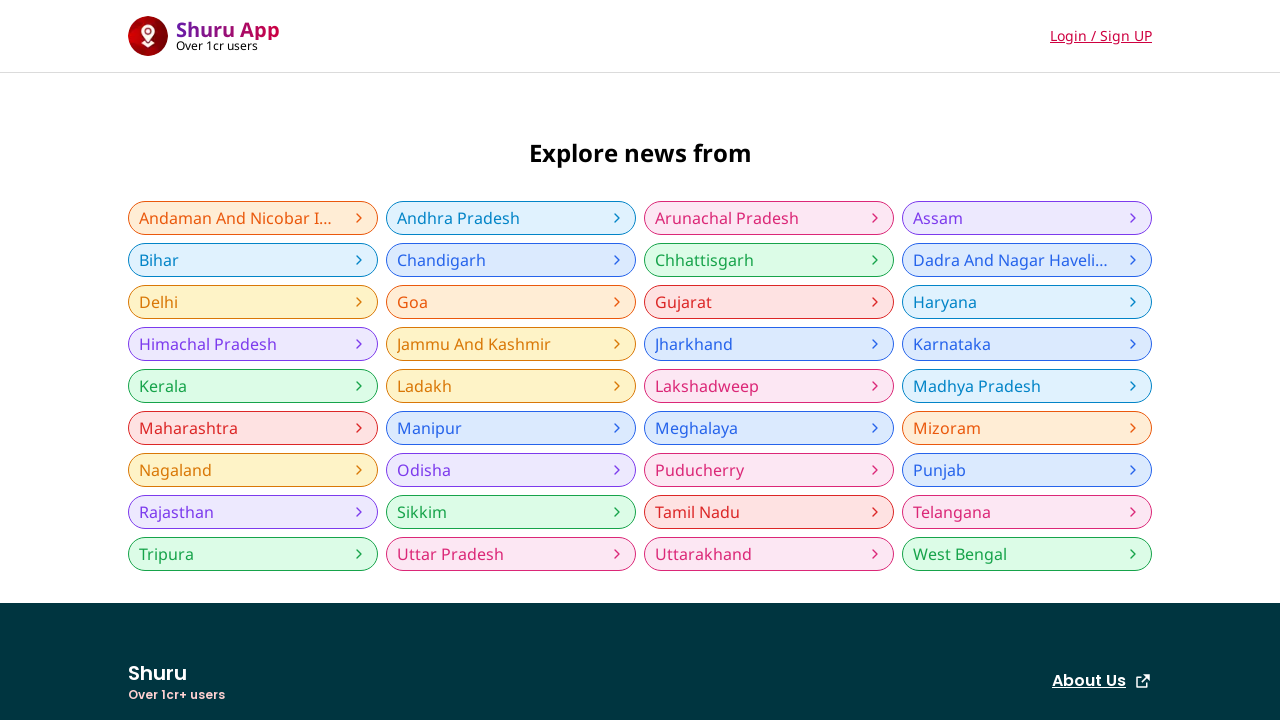

Waited for location/state links to load
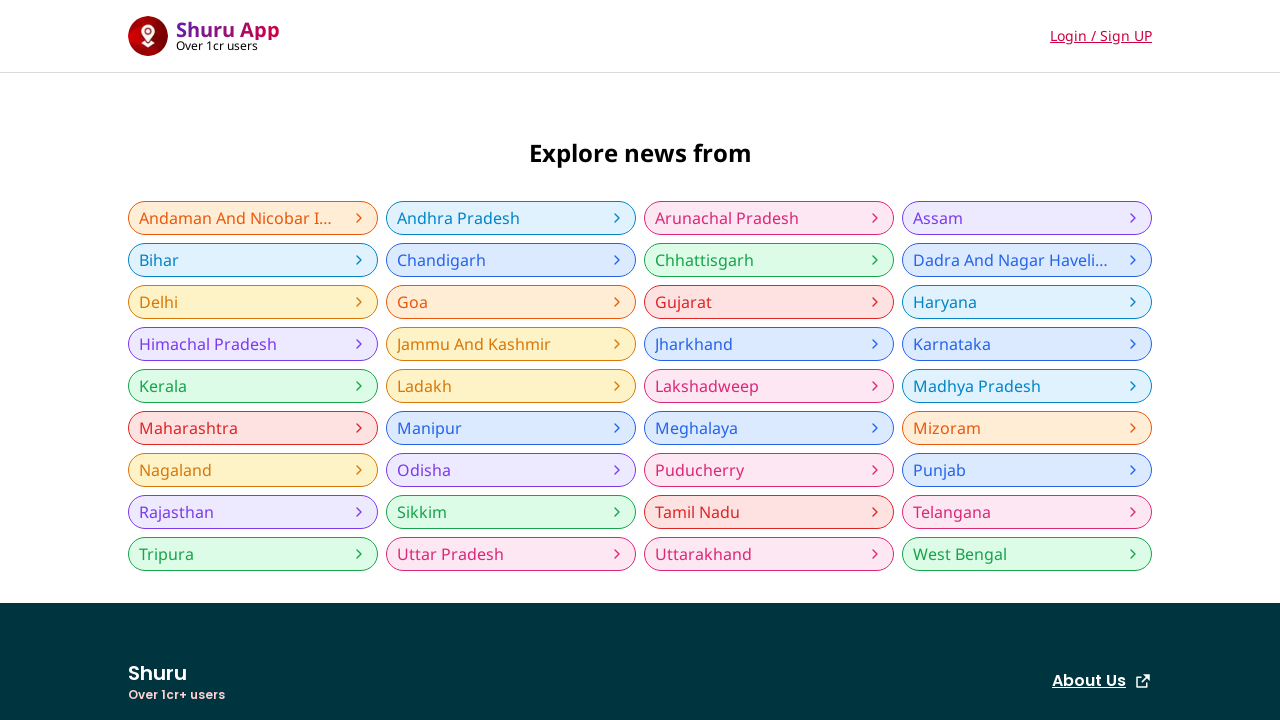

Located all location/state link elements
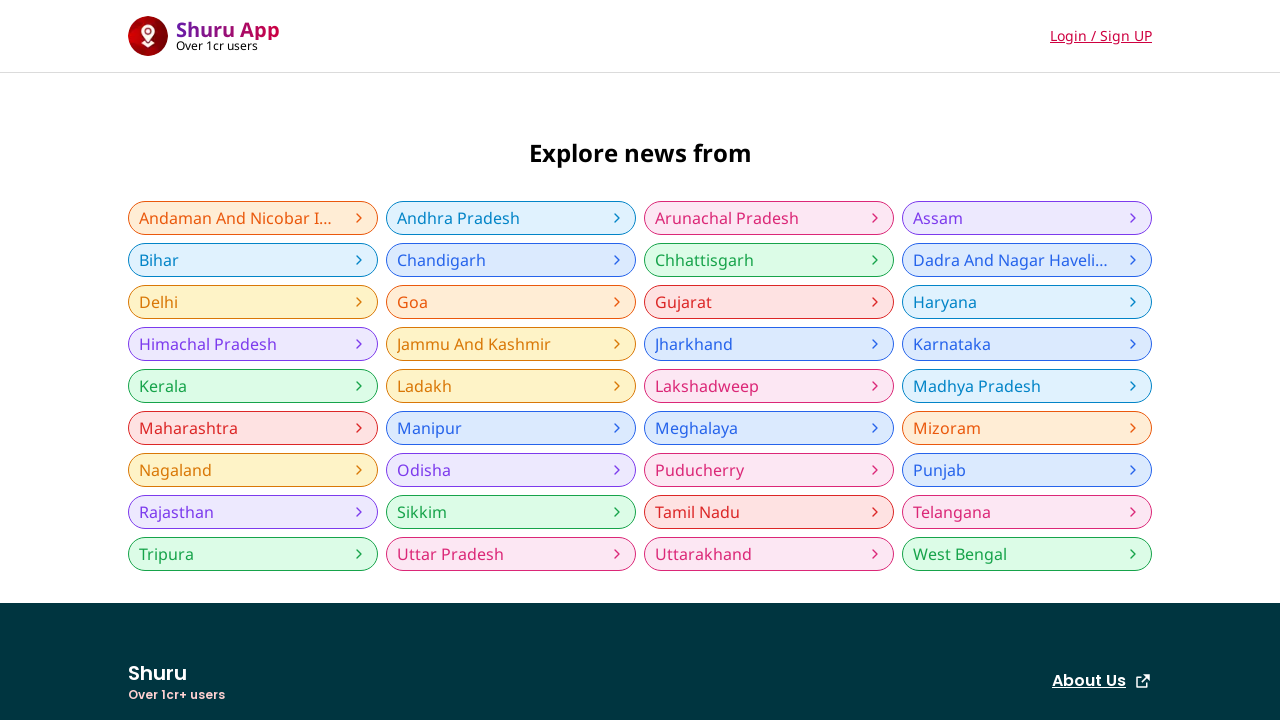

Verified that location/state links are present on the page
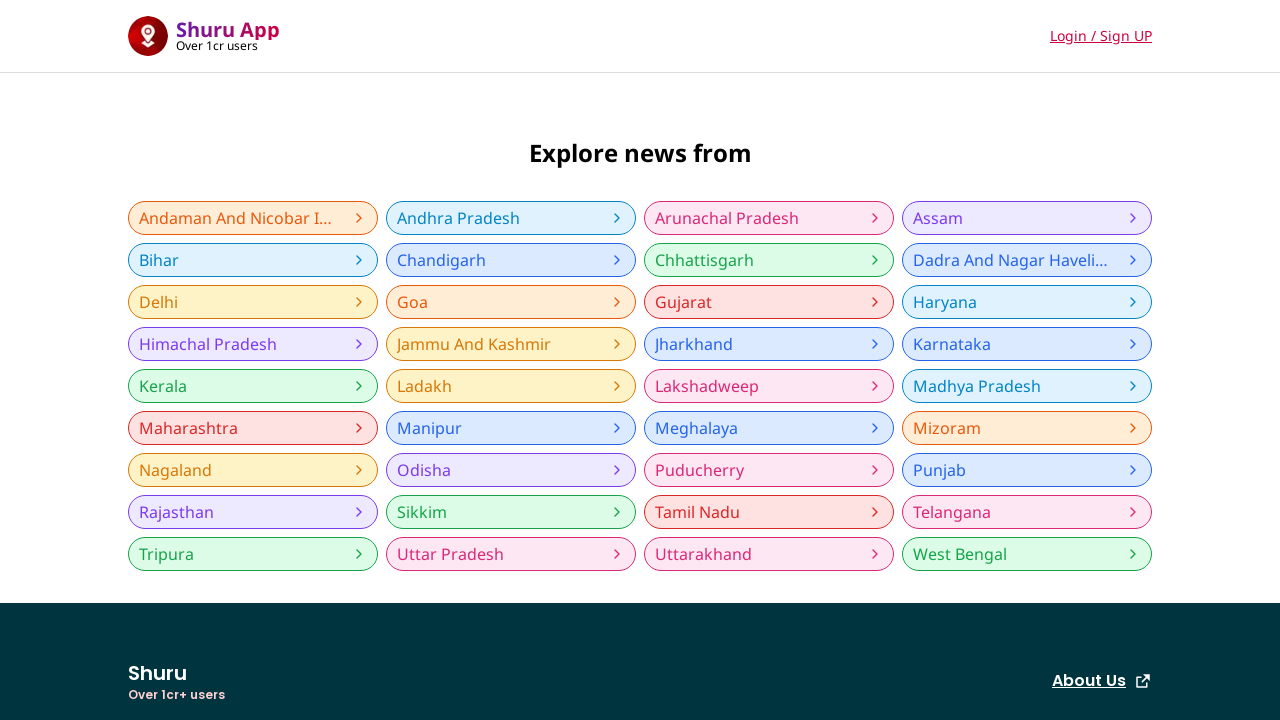

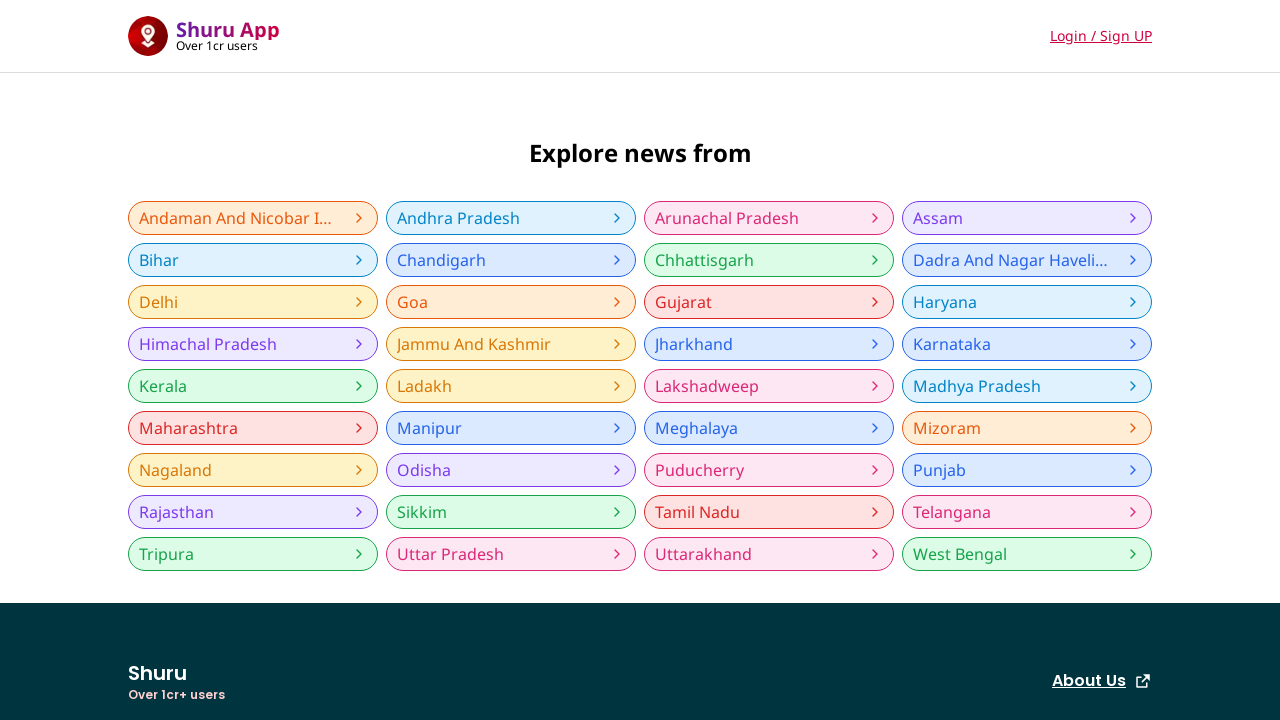